Tests drag and drop functionality by dragging a ball element to two different dropzones and verifying the drop was successful

Starting URL: https://v1.training-support.net/selenium/drag-drop

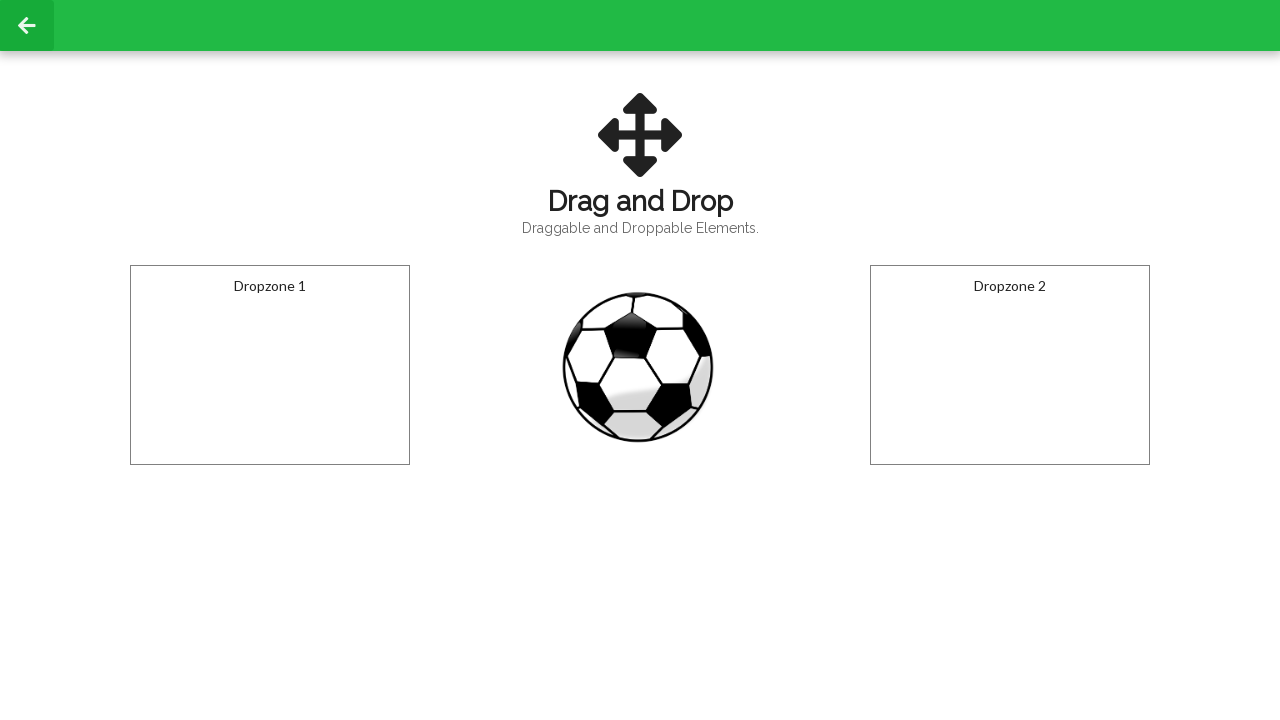

Located the draggable ball element
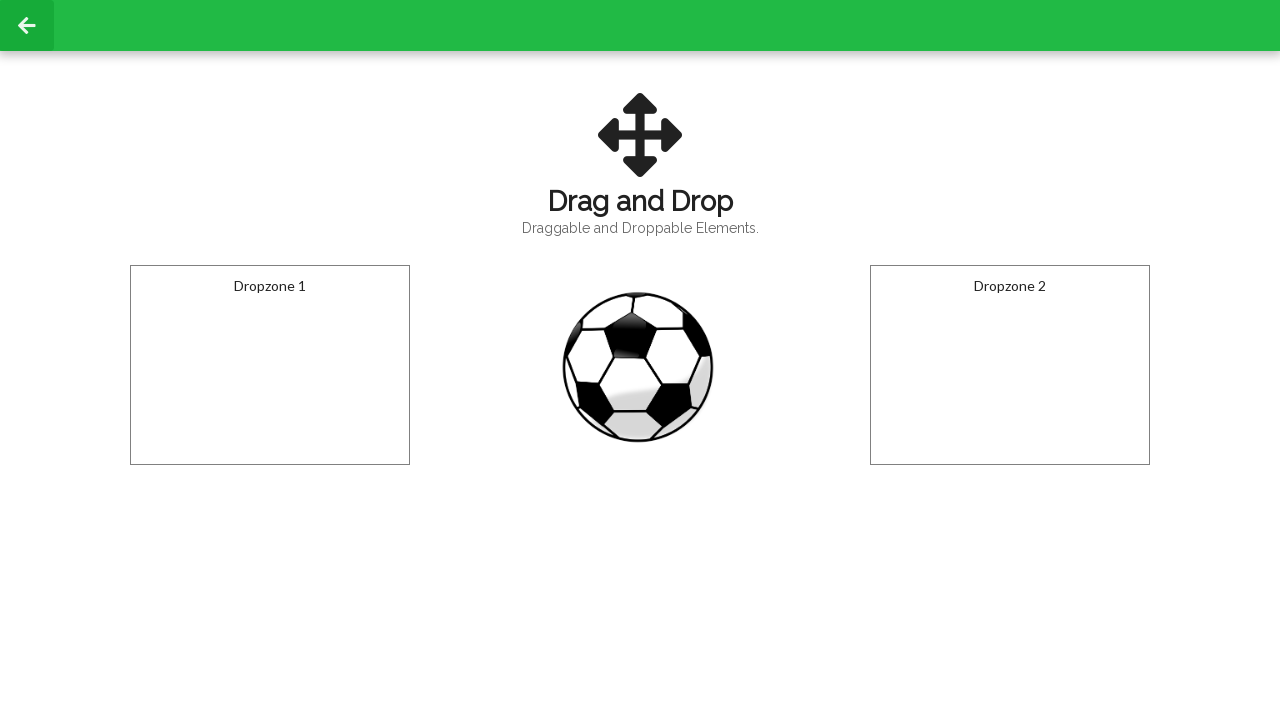

Located the first dropzone
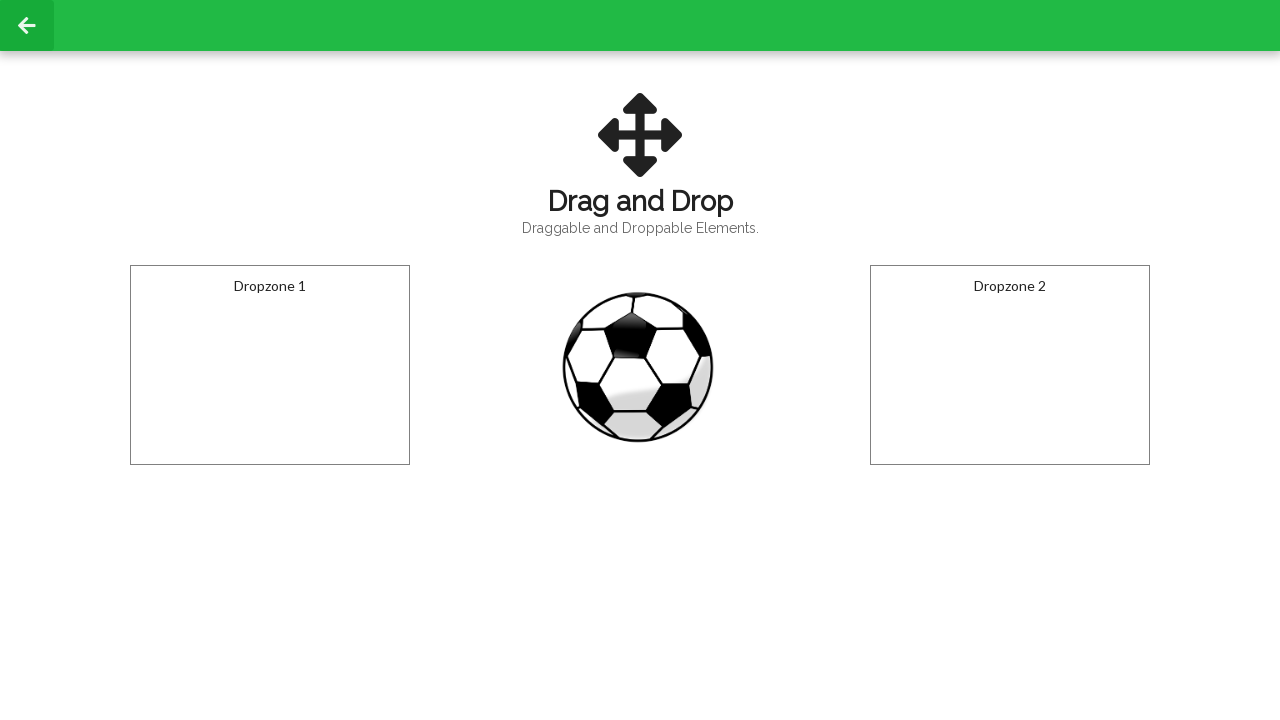

Dragged ball to first dropzone at (270, 365)
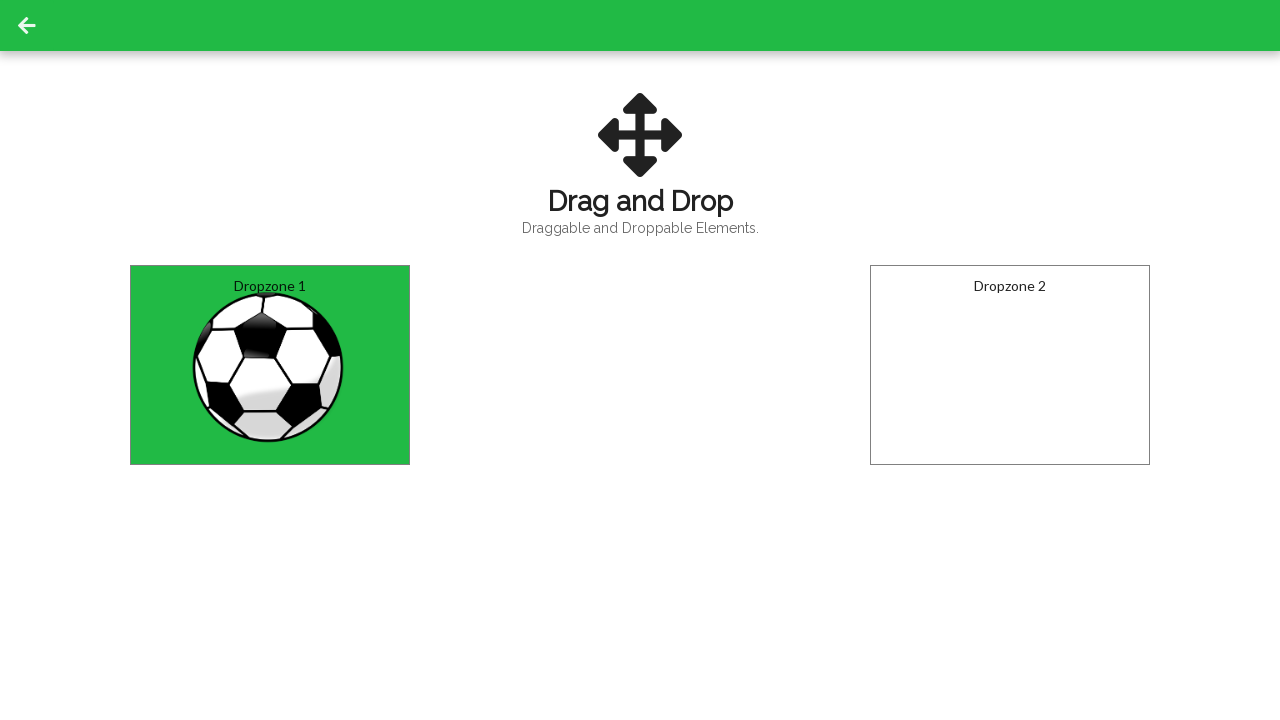

Waited for drop animation to complete
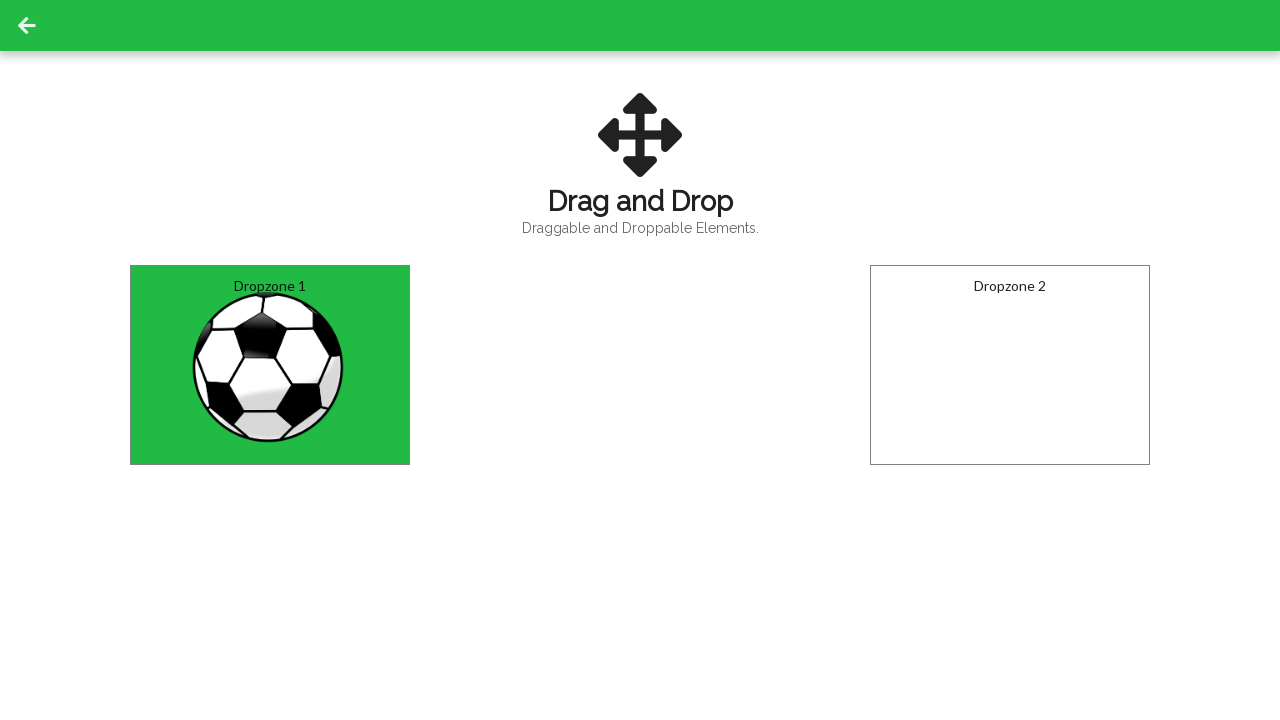

Located text element in first dropzone
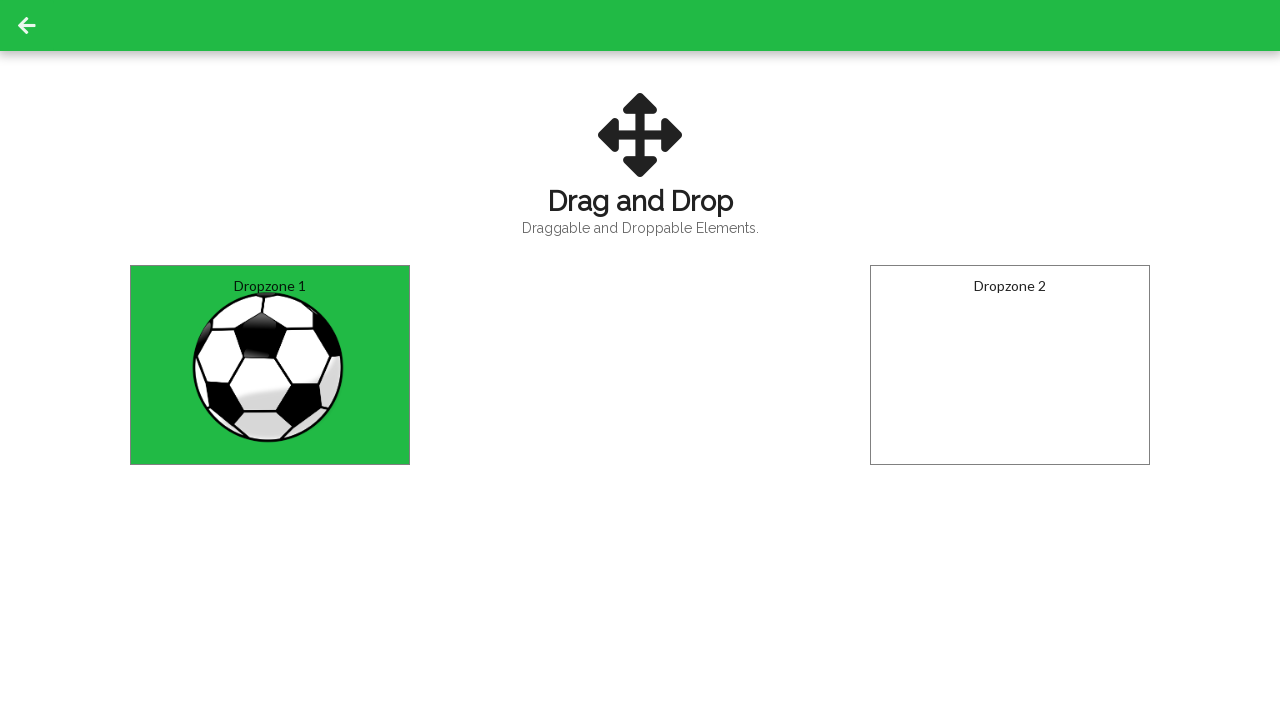

Verified ball was successfully dropped in first dropzone
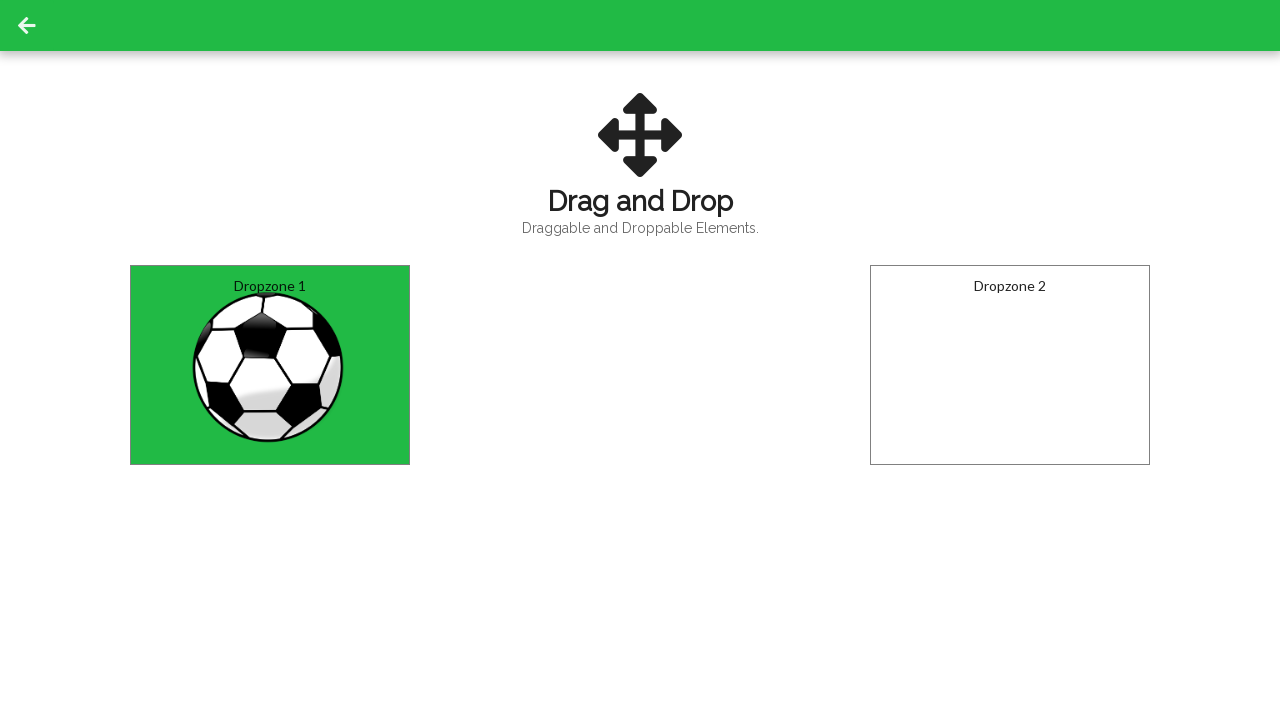

Located the second dropzone
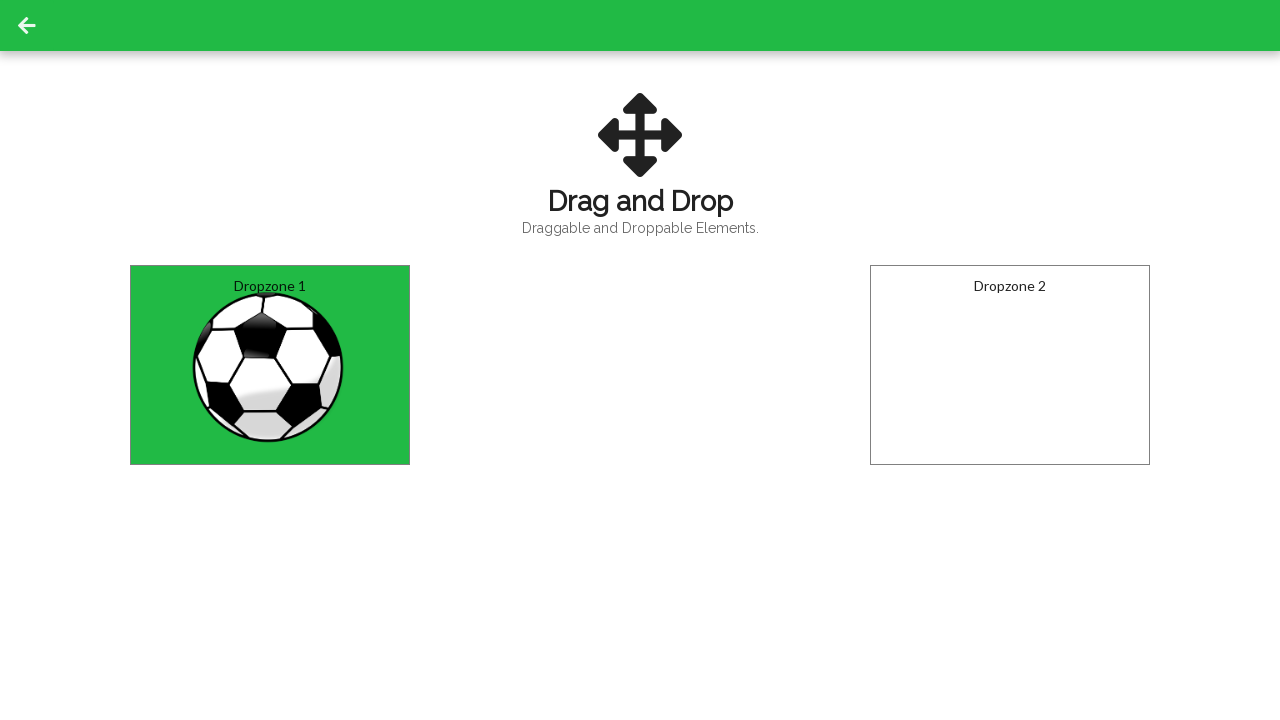

Dragged ball to second dropzone at (1010, 365)
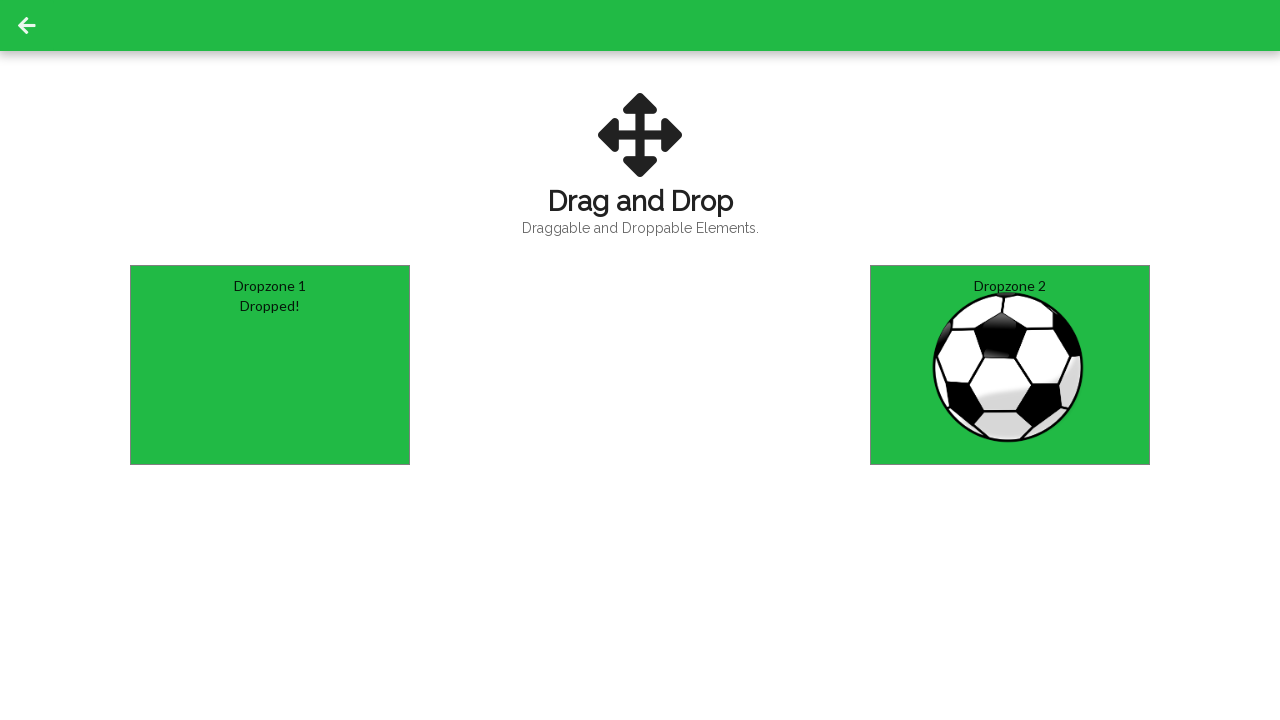

Located text element in second dropzone
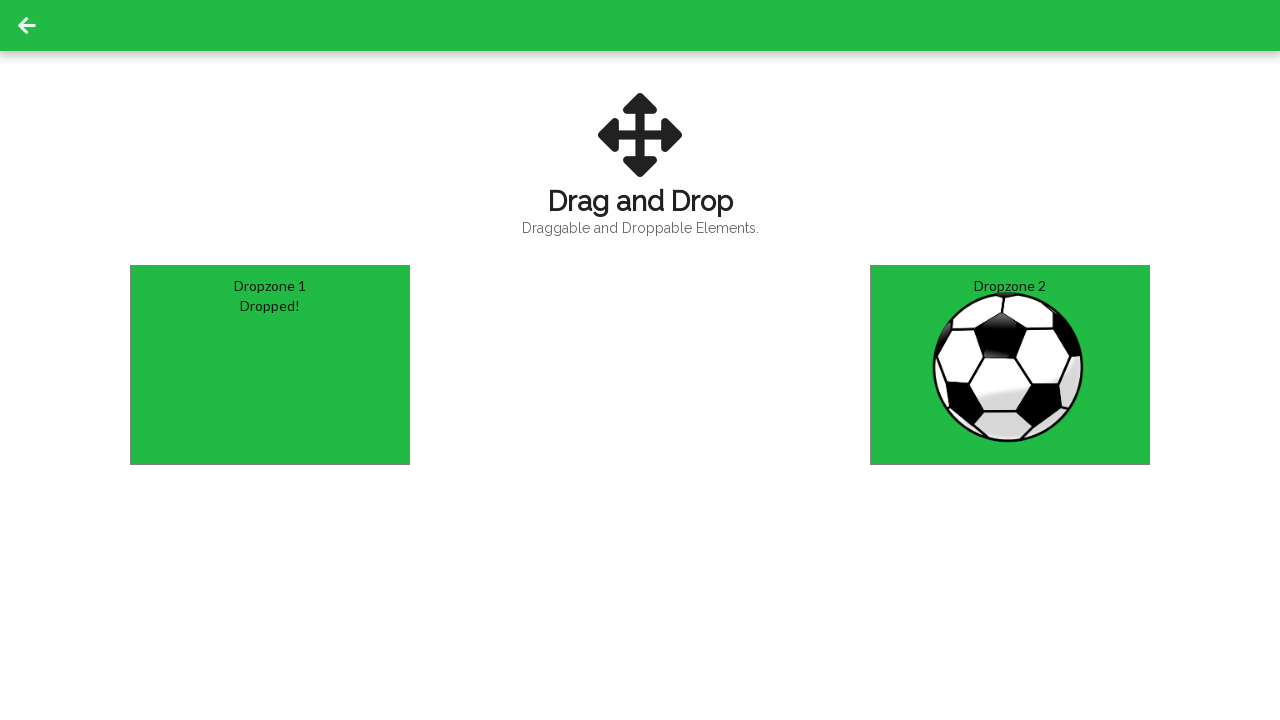

Verified ball was successfully dropped in second dropzone
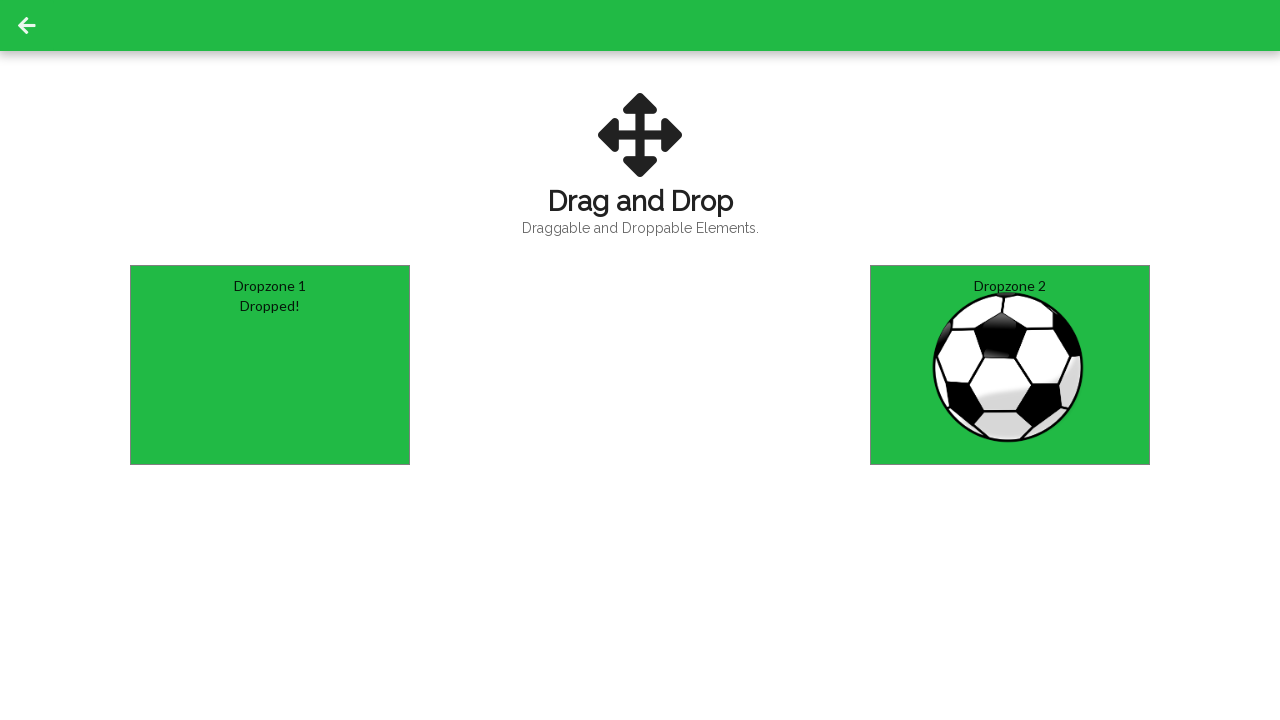

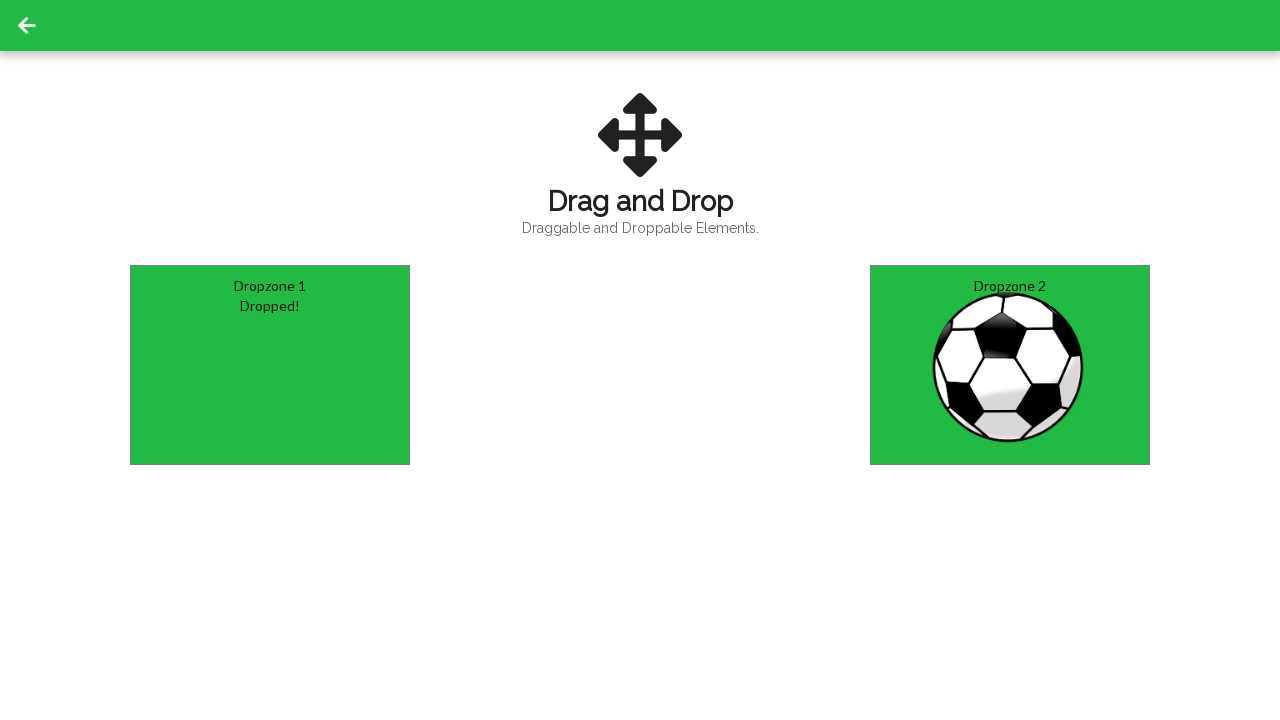